Tests a sign-up form by filling in first name, last name, and email fields, then clicking the sign-up button

Starting URL: http://secure-retreat-92358.herokuapp.com/

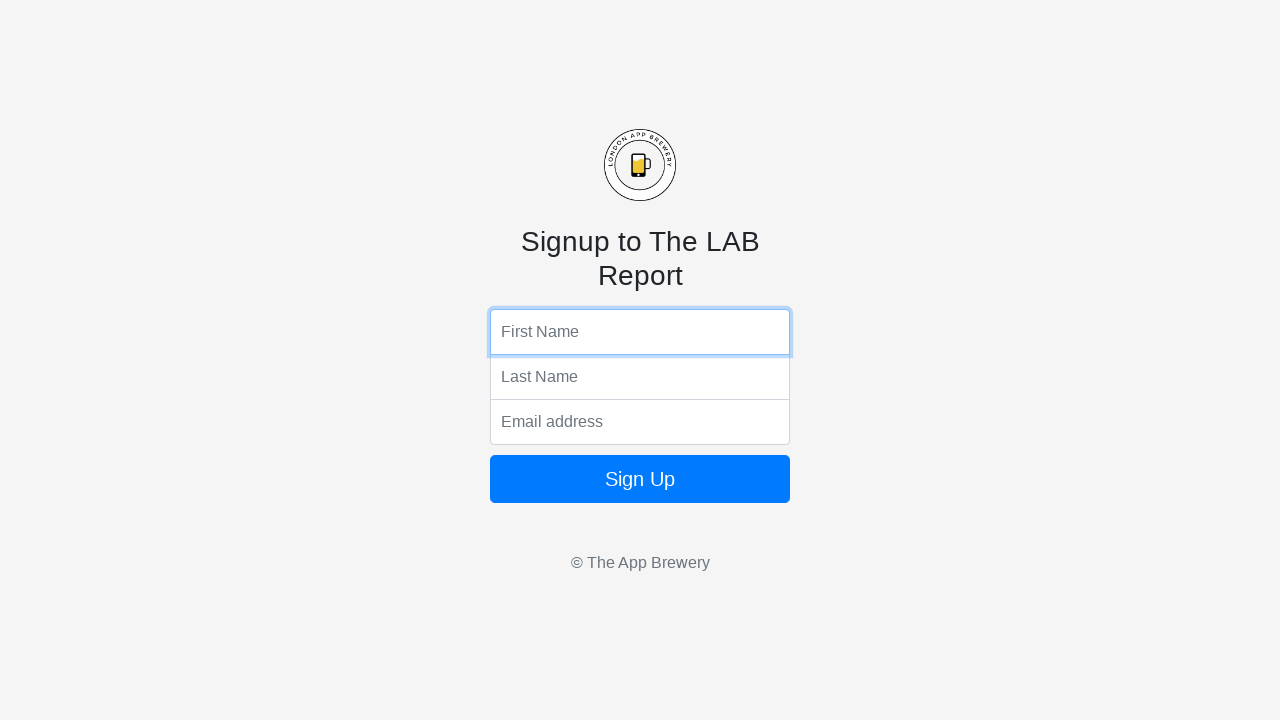

Filled first name field with 'Jessie' on input[name='fName']
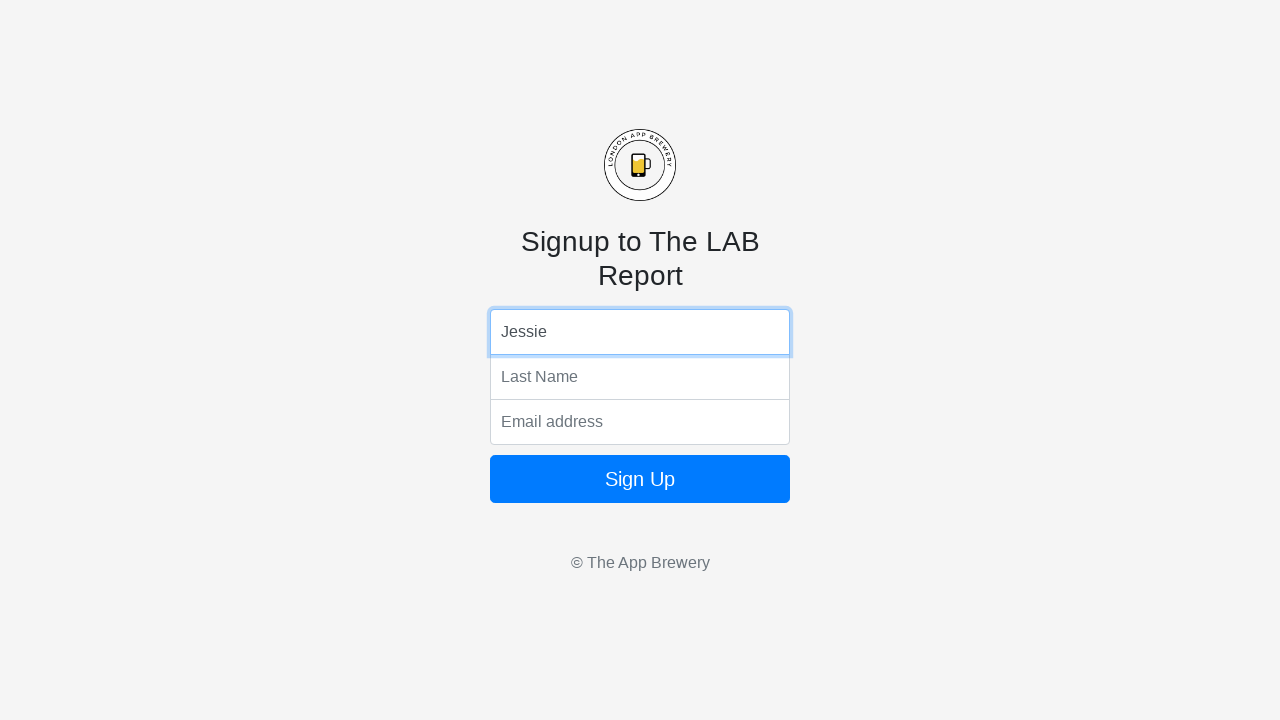

Filled last name field with 'Chiu' on input[name='lName']
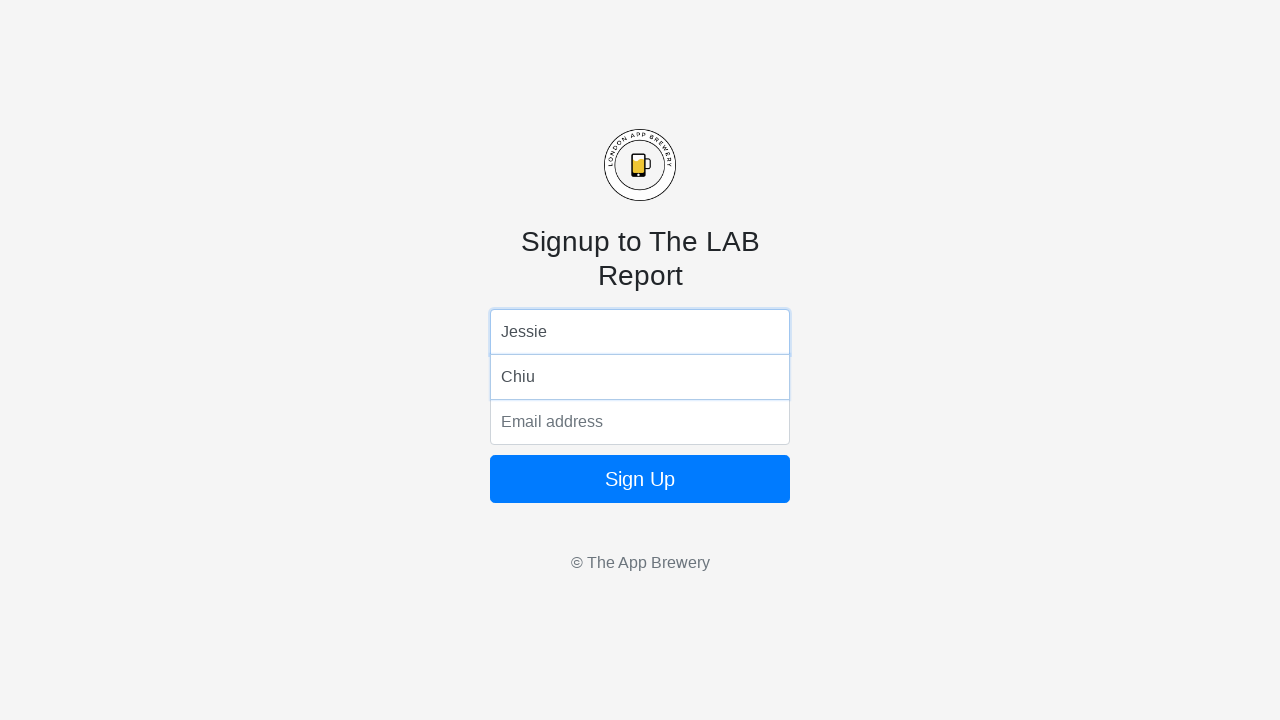

Filled email field with 'something@gmail.com' on input[name='email']
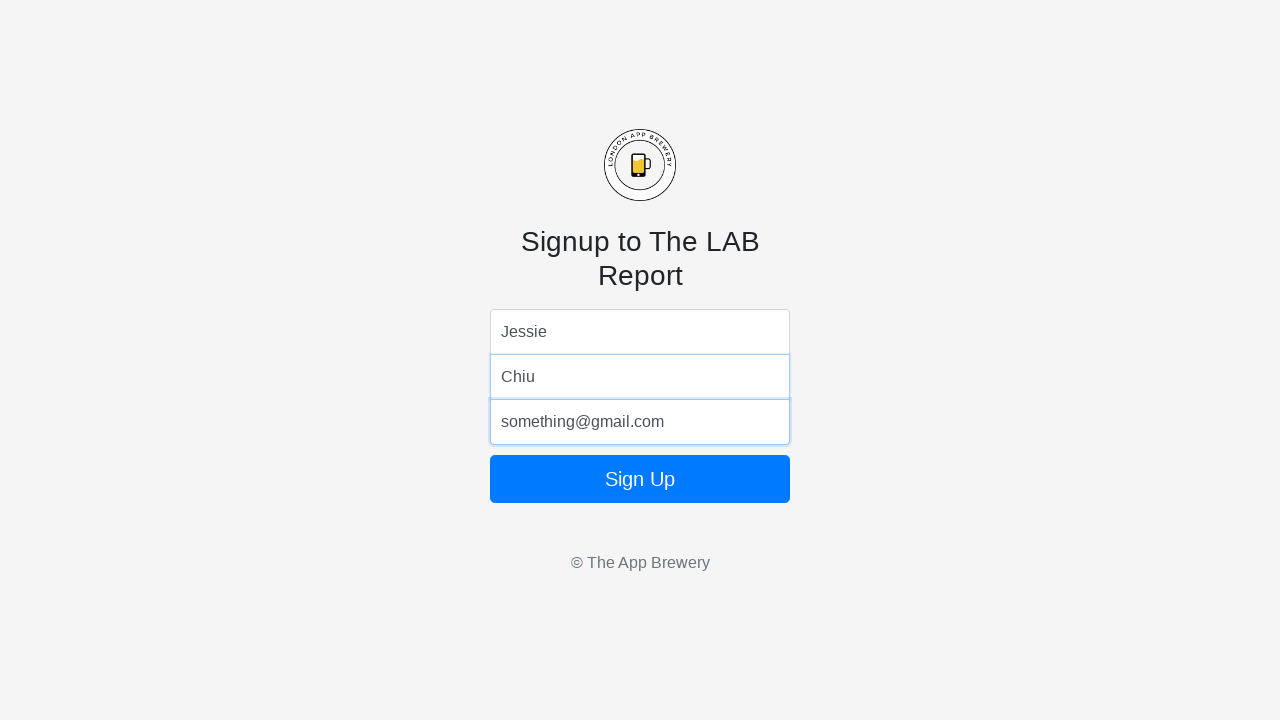

Clicked sign-up button at (640, 479) on .btn
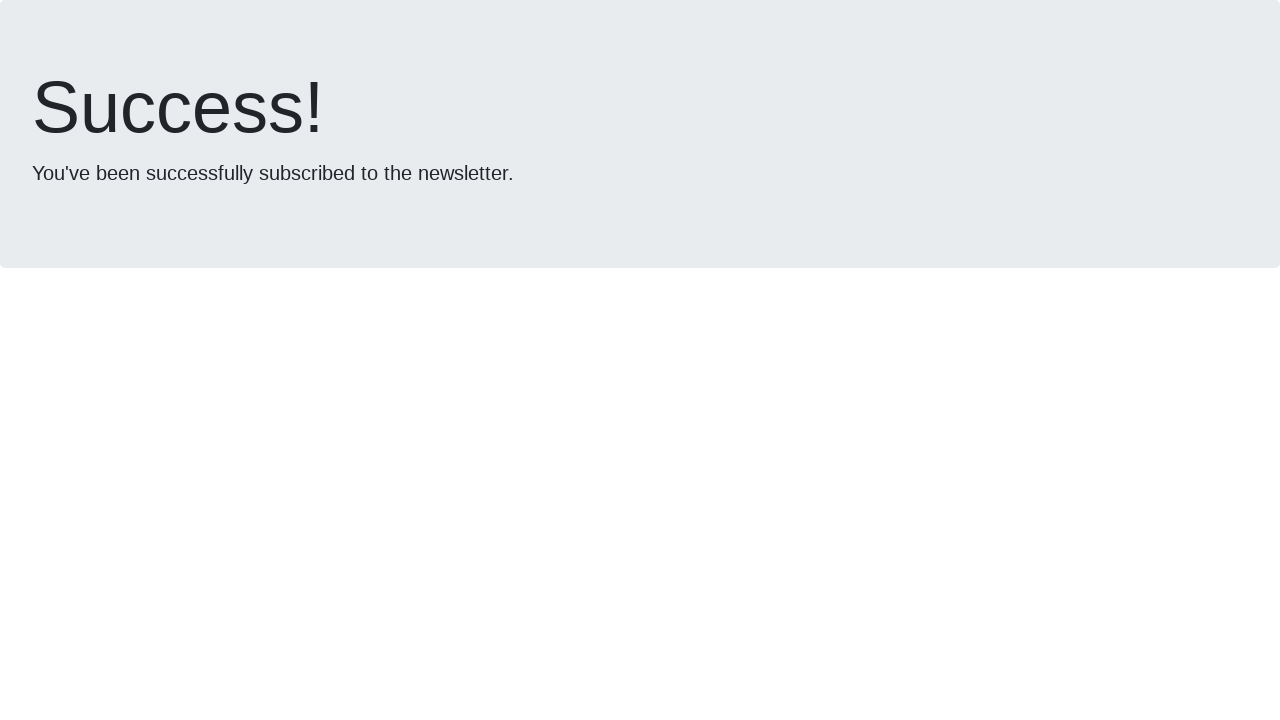

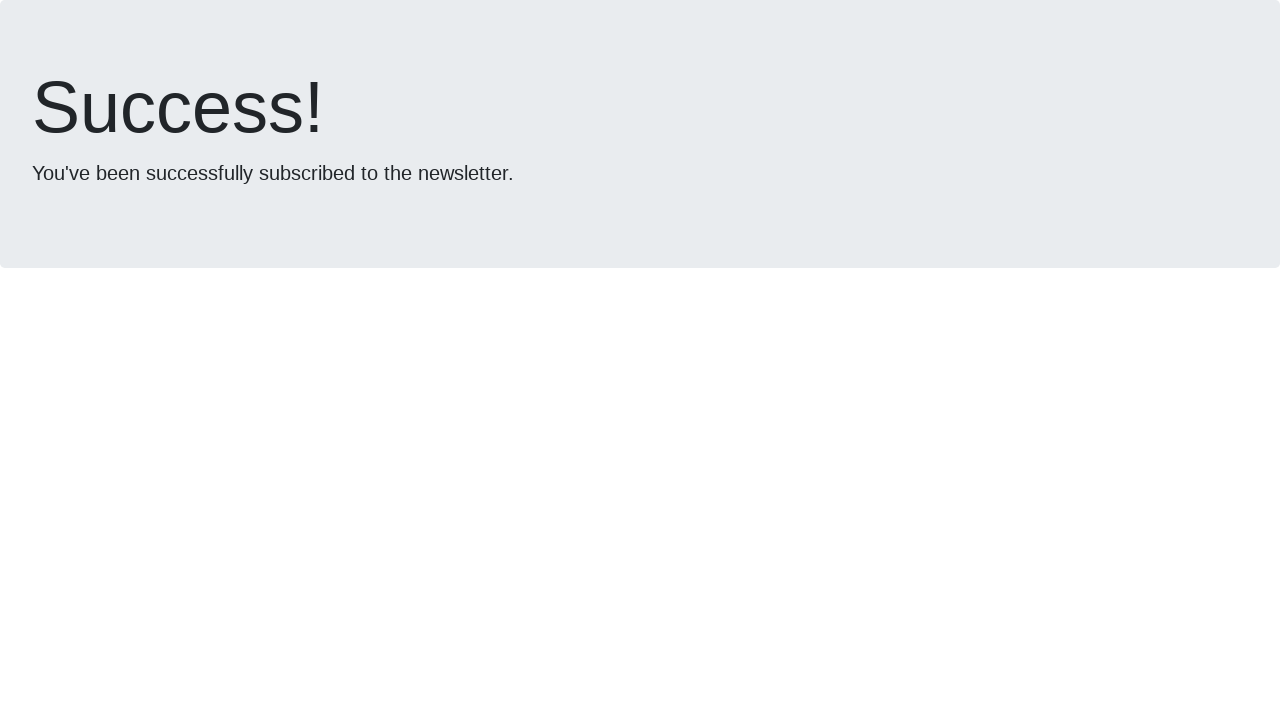